Tests right-click context menu functionality by performing a context click on a designated element

Starting URL: https://swisnl.github.io/jQuery-contextMenu/demo.html

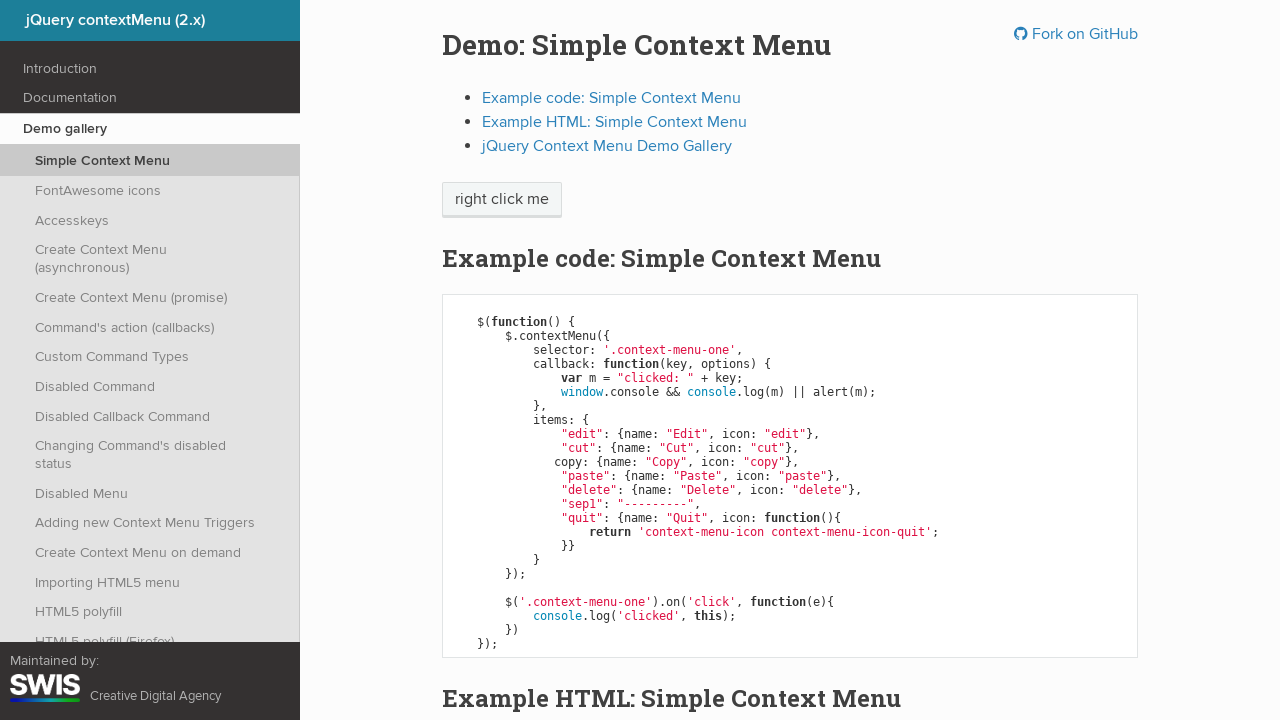

Located the right-click target element
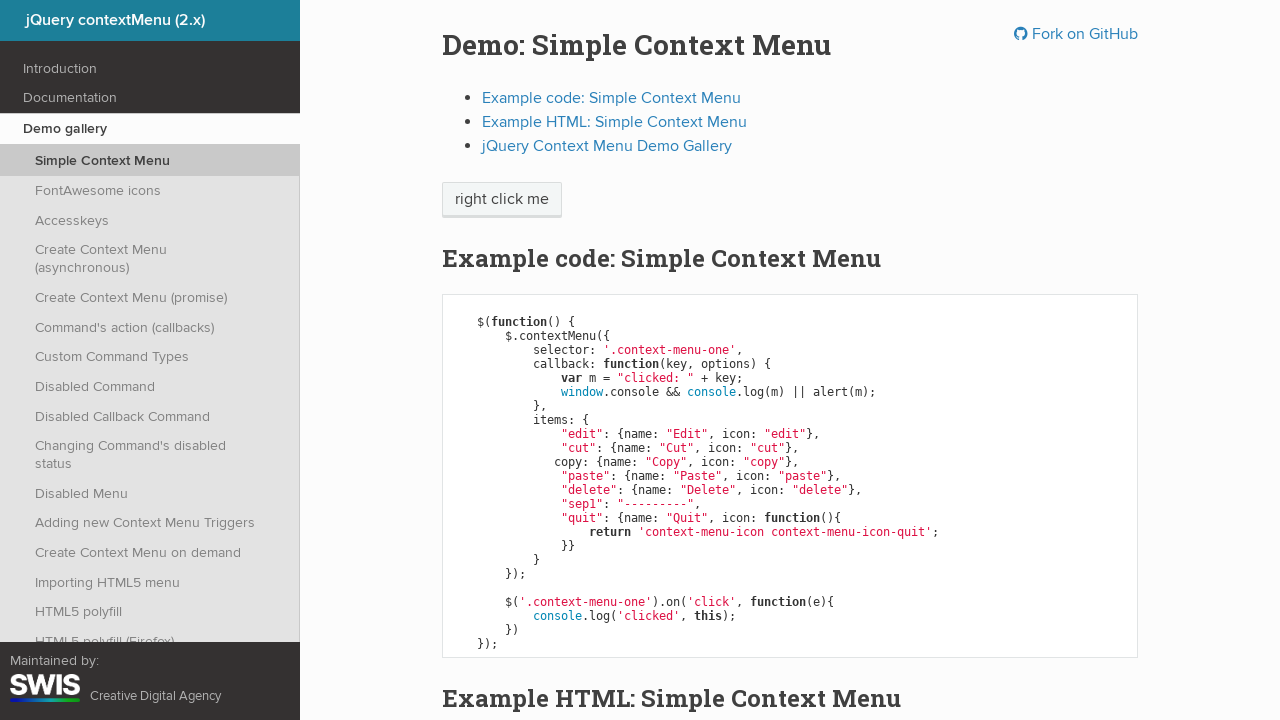

Performed context click (right-click) on the element at (502, 200) on xpath=//span[text()='right click me']
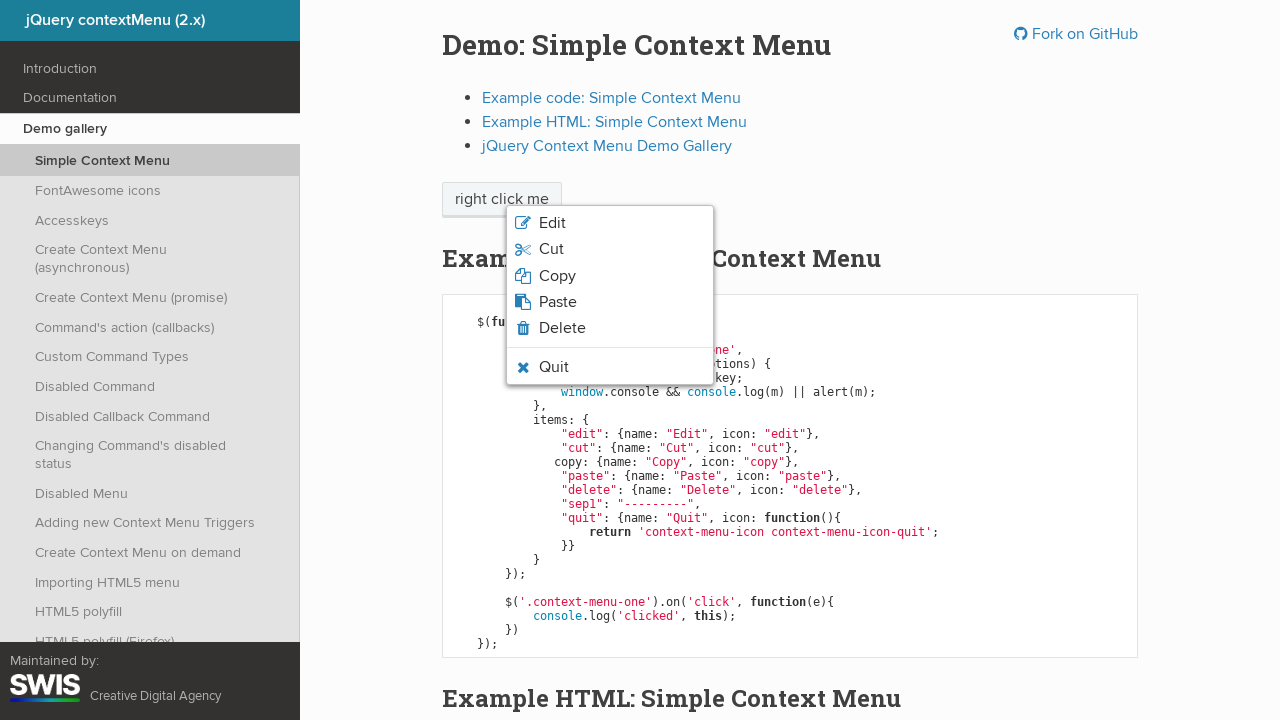

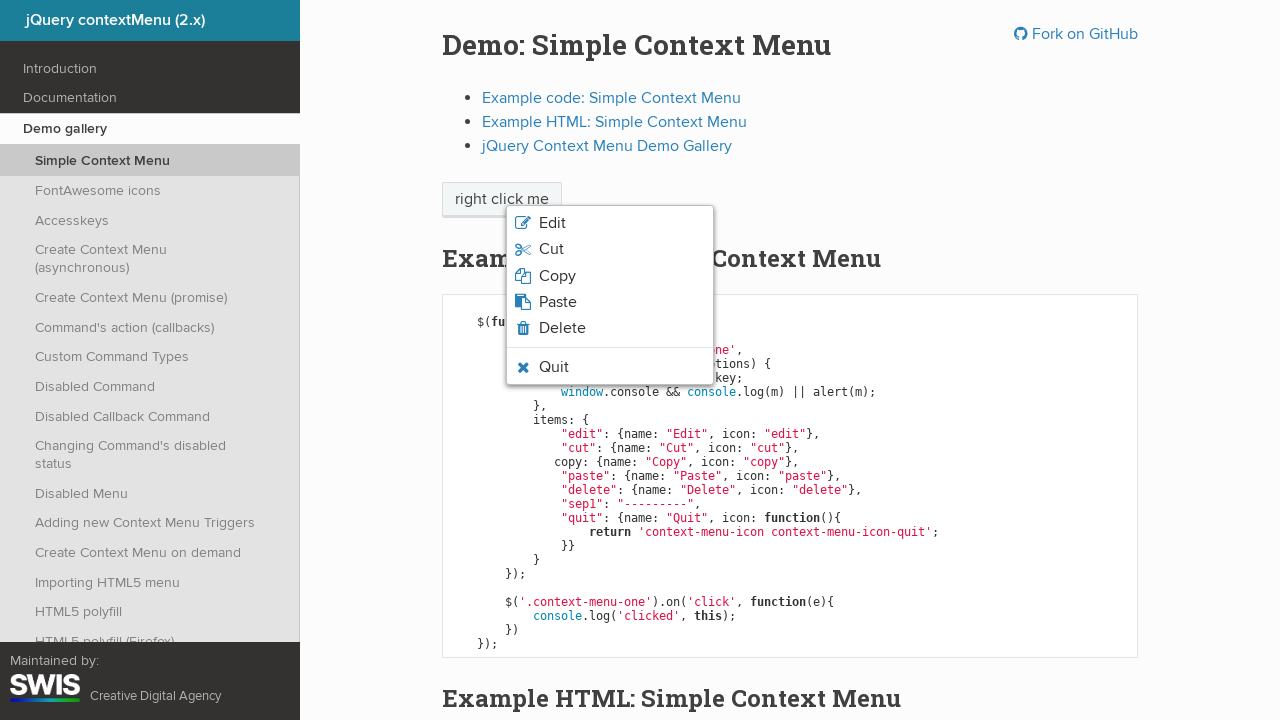